Tests the CPSA (College of Physicians & Surgeons of Alberta) physician search functionality by entering first and last name and submitting the search form

Starting URL: https://search.cpsa.ca/

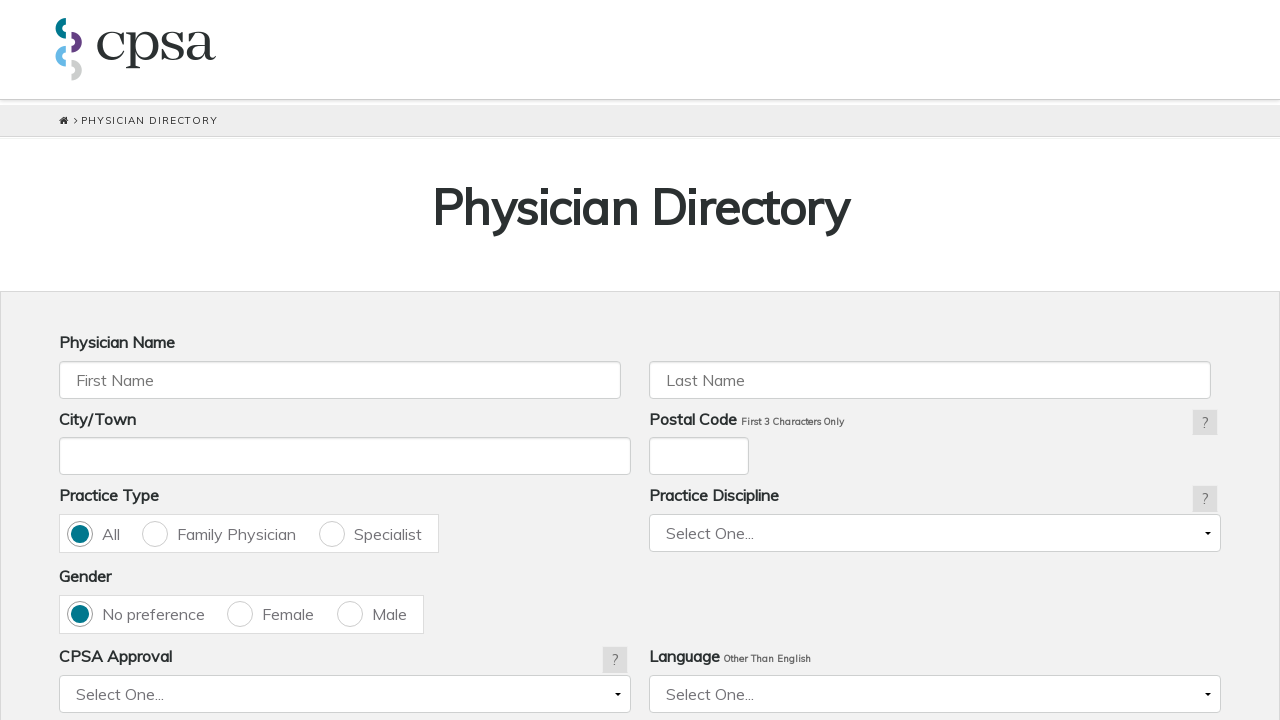

Filled first name field with 'Michael' on #MainContent_physicianSearchView_txtFirstName
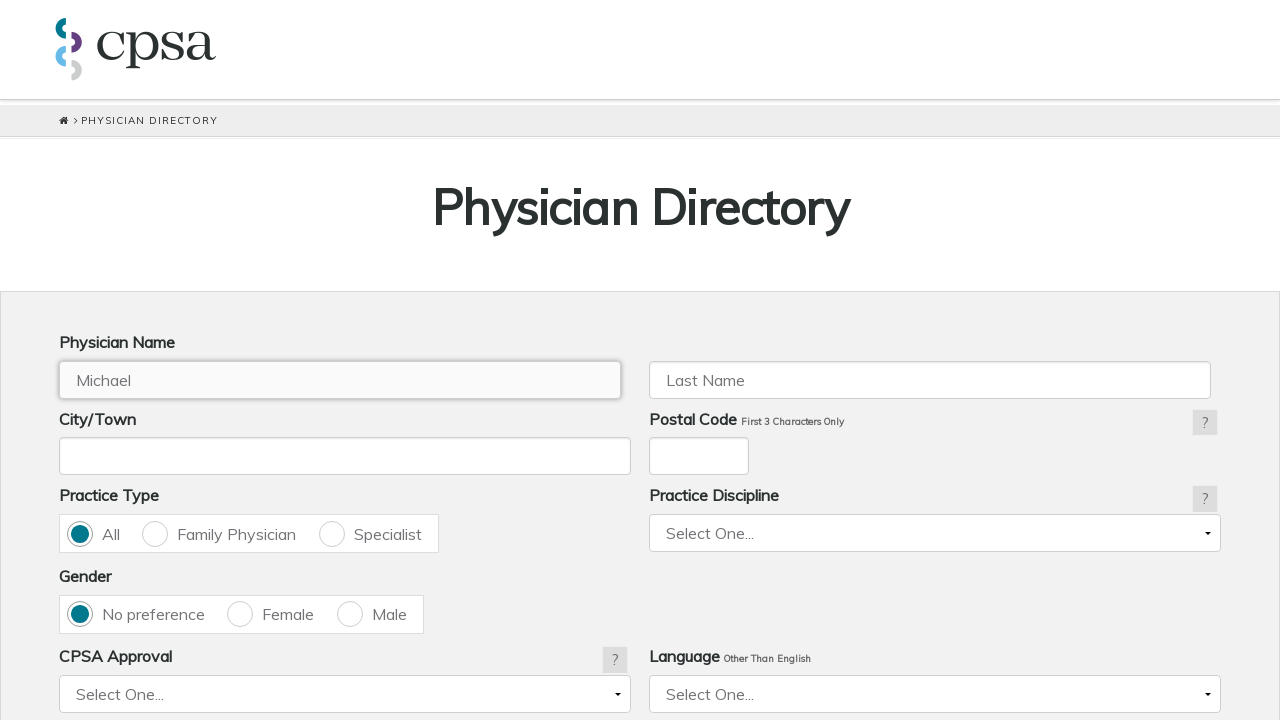

Filled last name field with 'Smith' on #MainContent_physicianSearchView_txtLastName
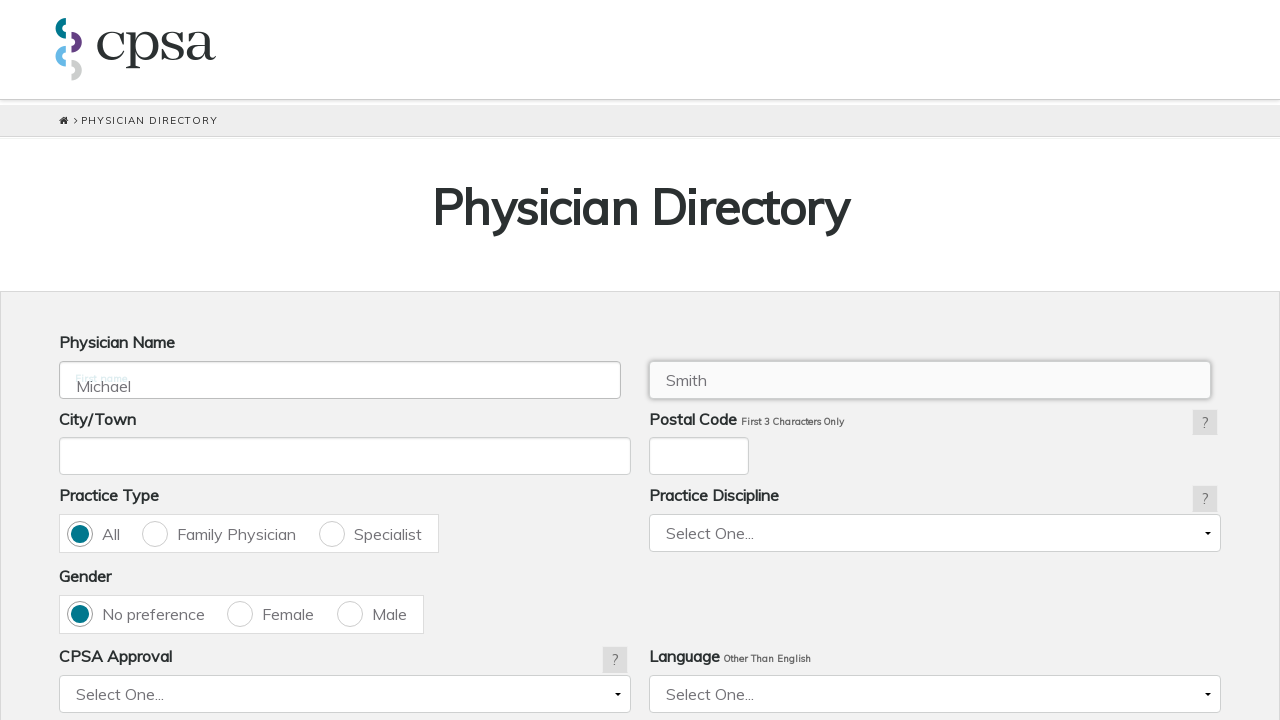

Clicked search button to submit physician search at (1082, 544) on #MainContent_physicianSearchView_btnSearch
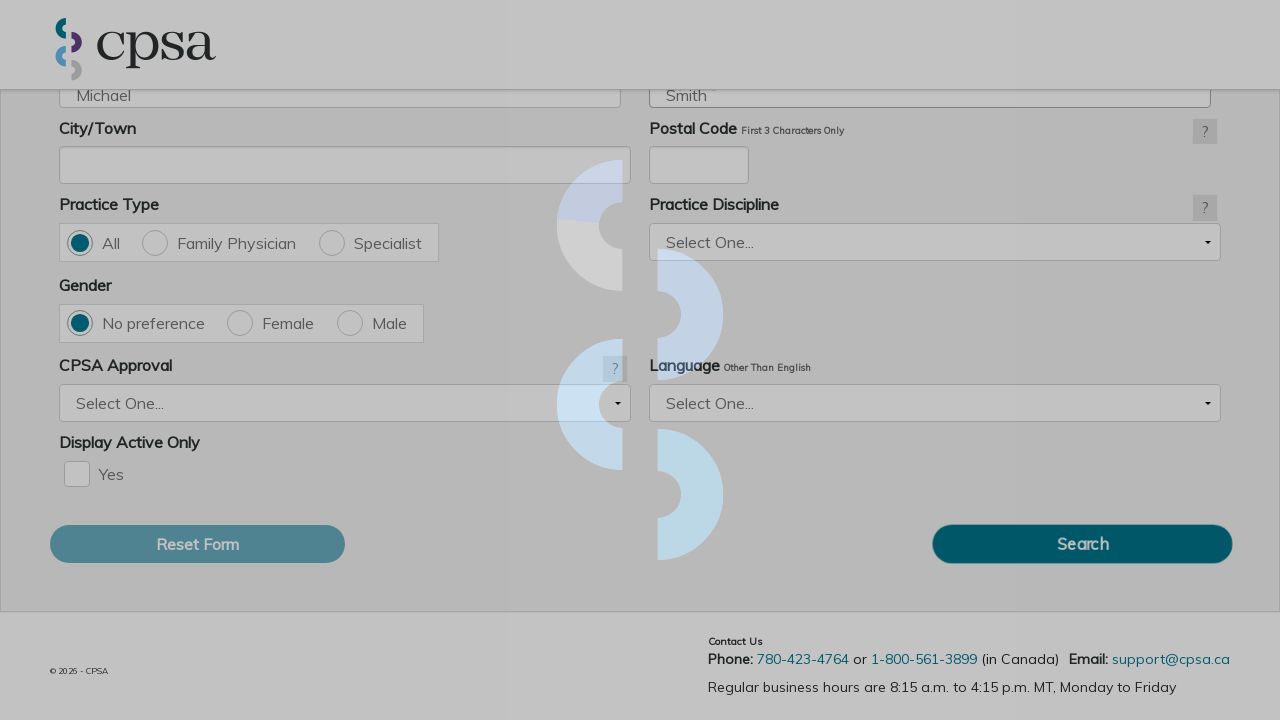

Search results loaded and network idle
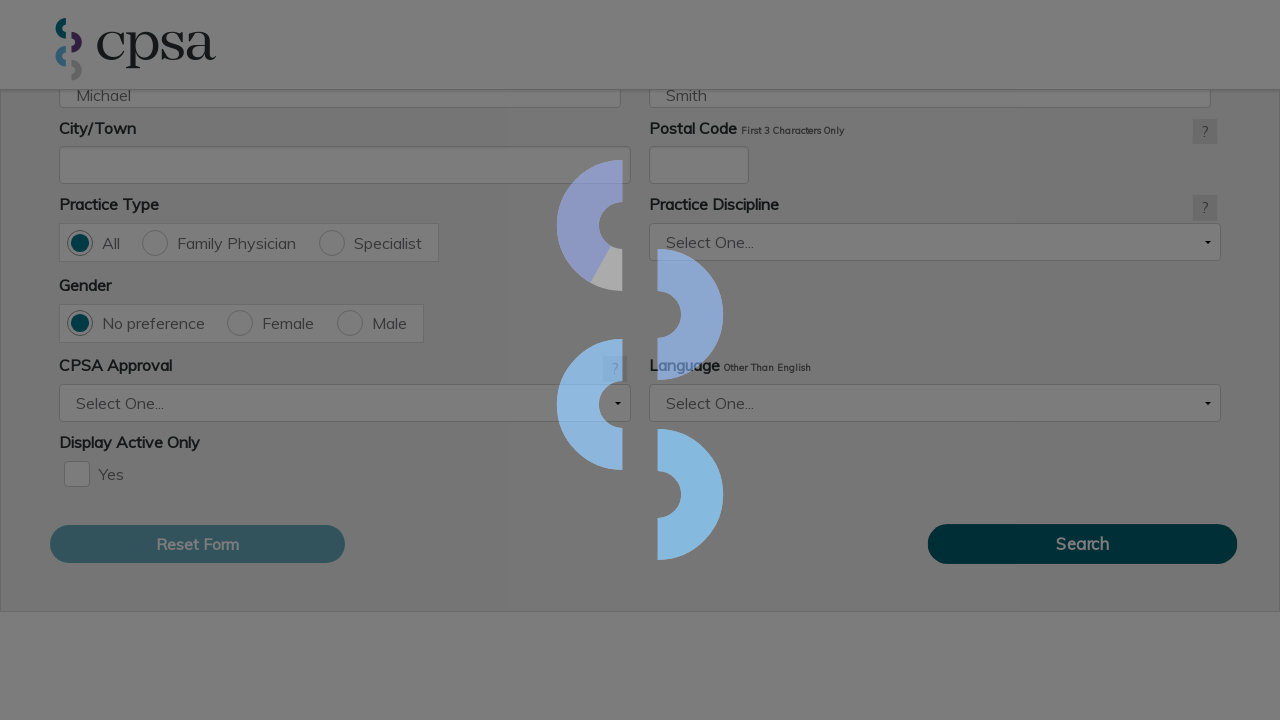

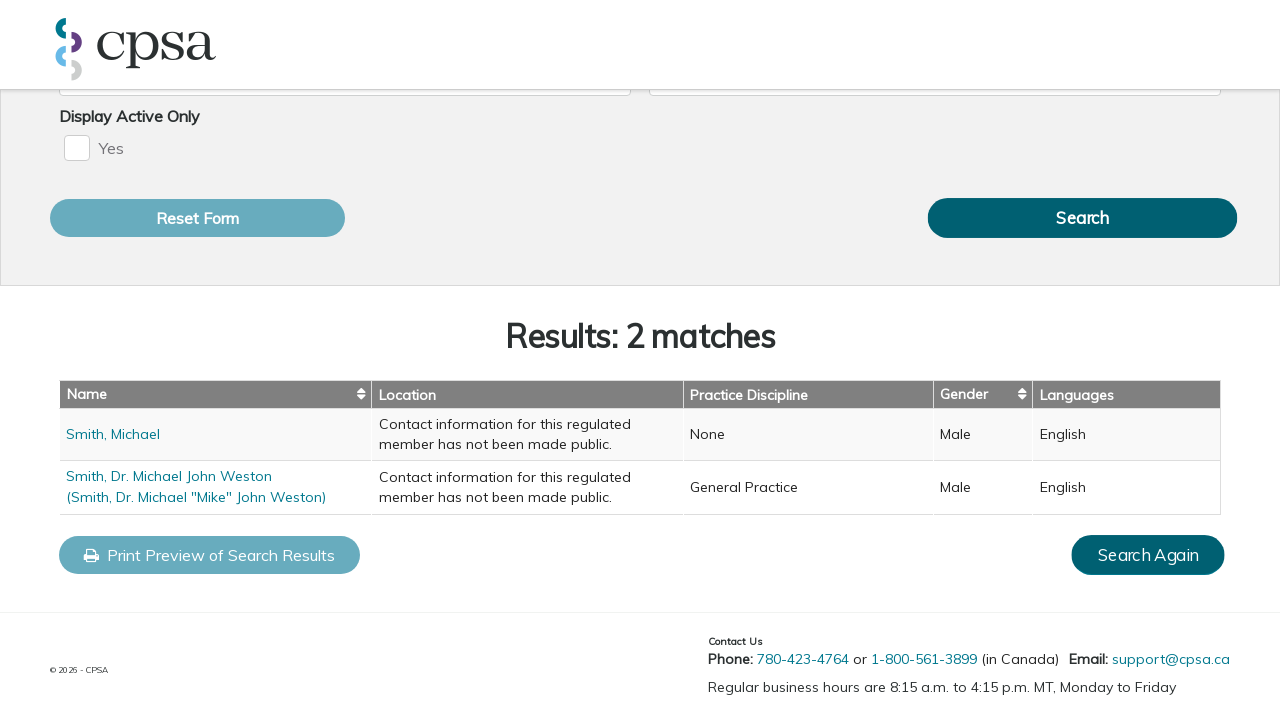